Tests alert handling functionality by entering a name, triggering an alert, and accepting it

Starting URL: https://rahulshettyacademy.com/AutomationPractice/

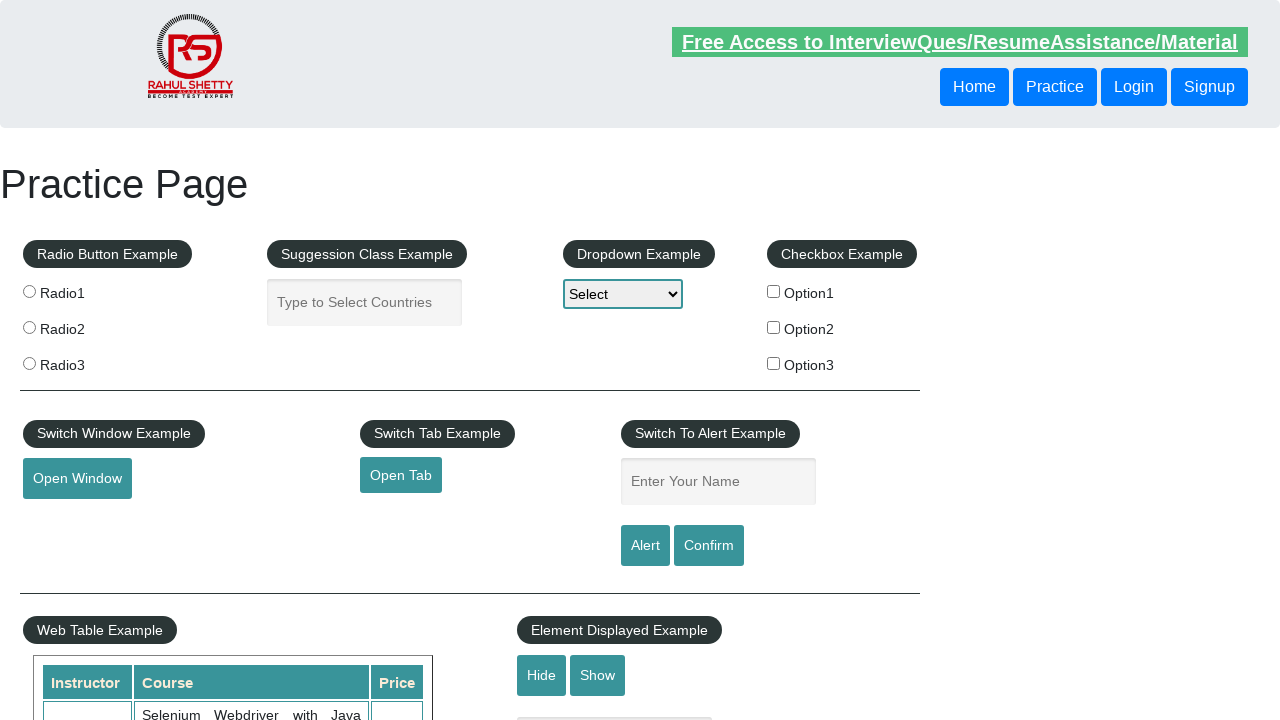

Entered name 'sanjoli' in the text field on #name
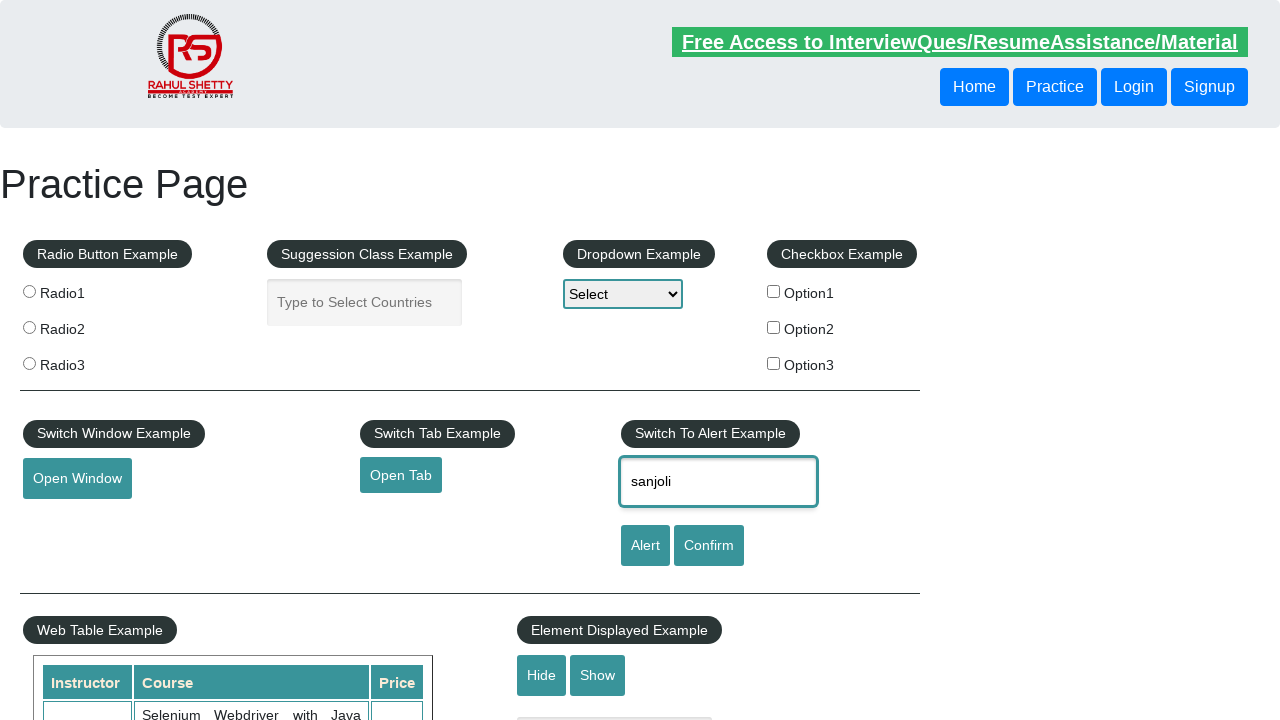

Clicked alert button to trigger alert at (645, 546) on #alertbtn
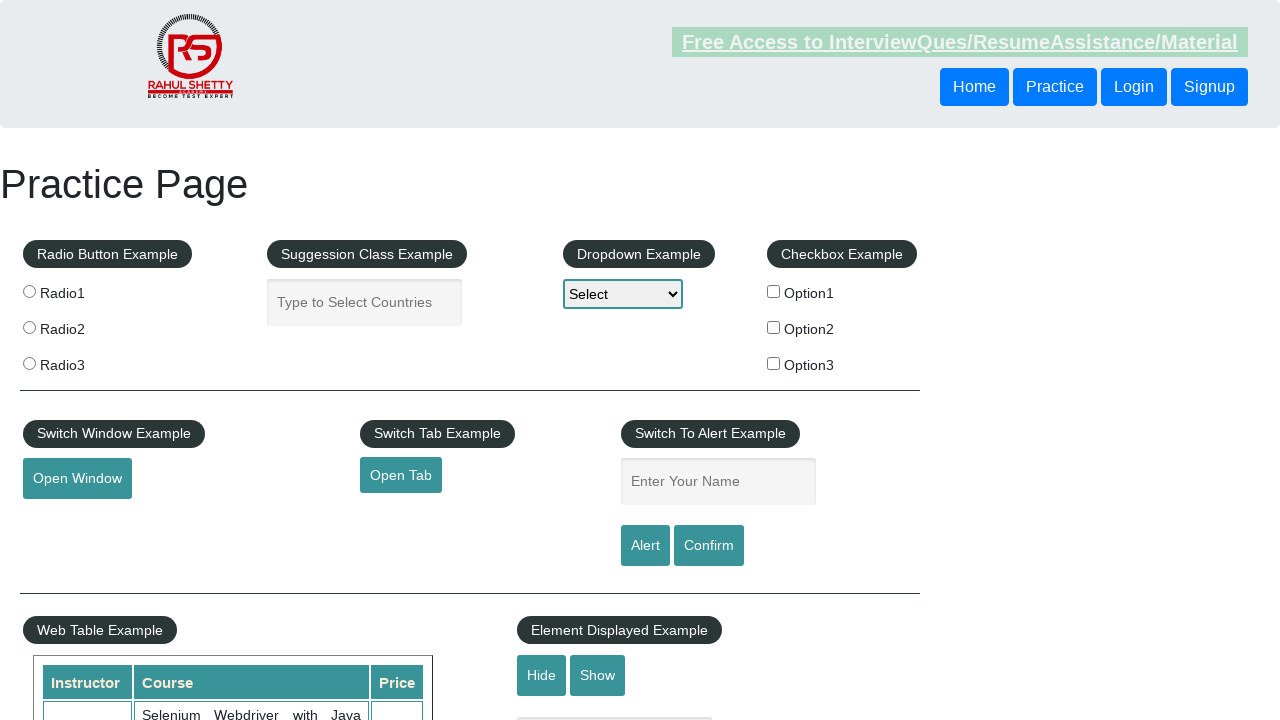

Set up dialog handler to accept alerts
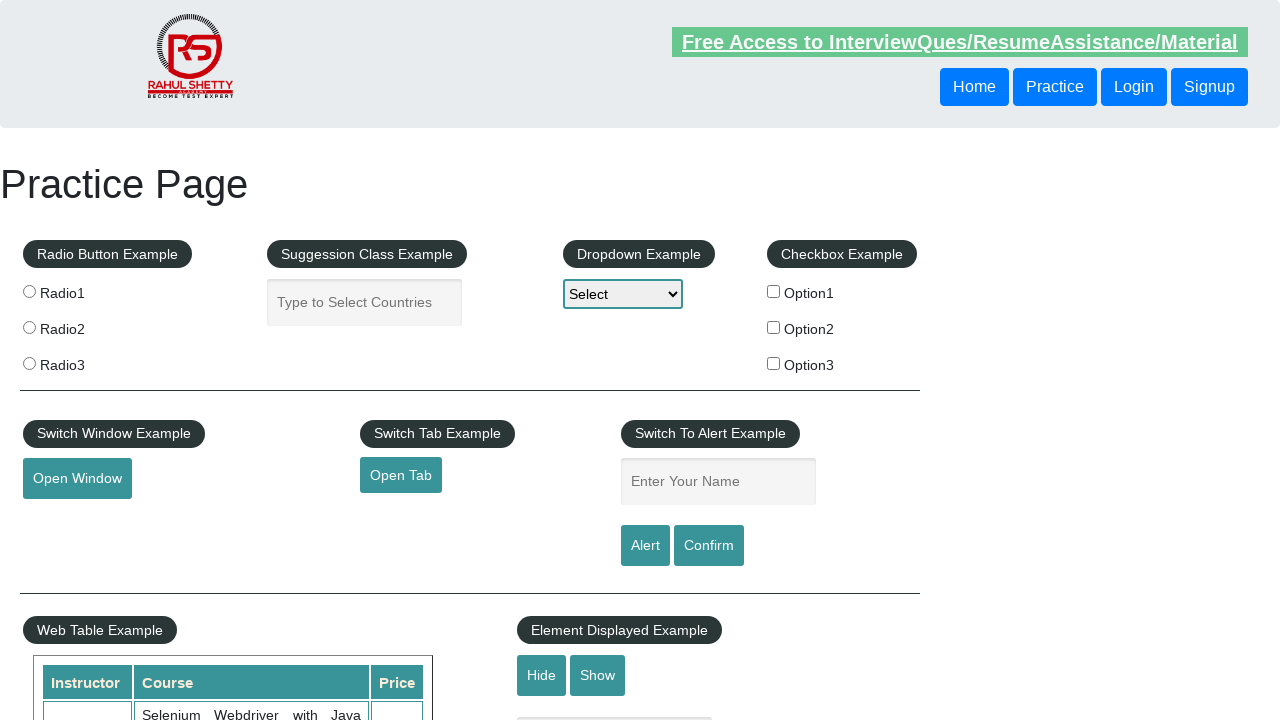

Clicked alert button again to trigger alert and accepted it at (645, 546) on #alertbtn
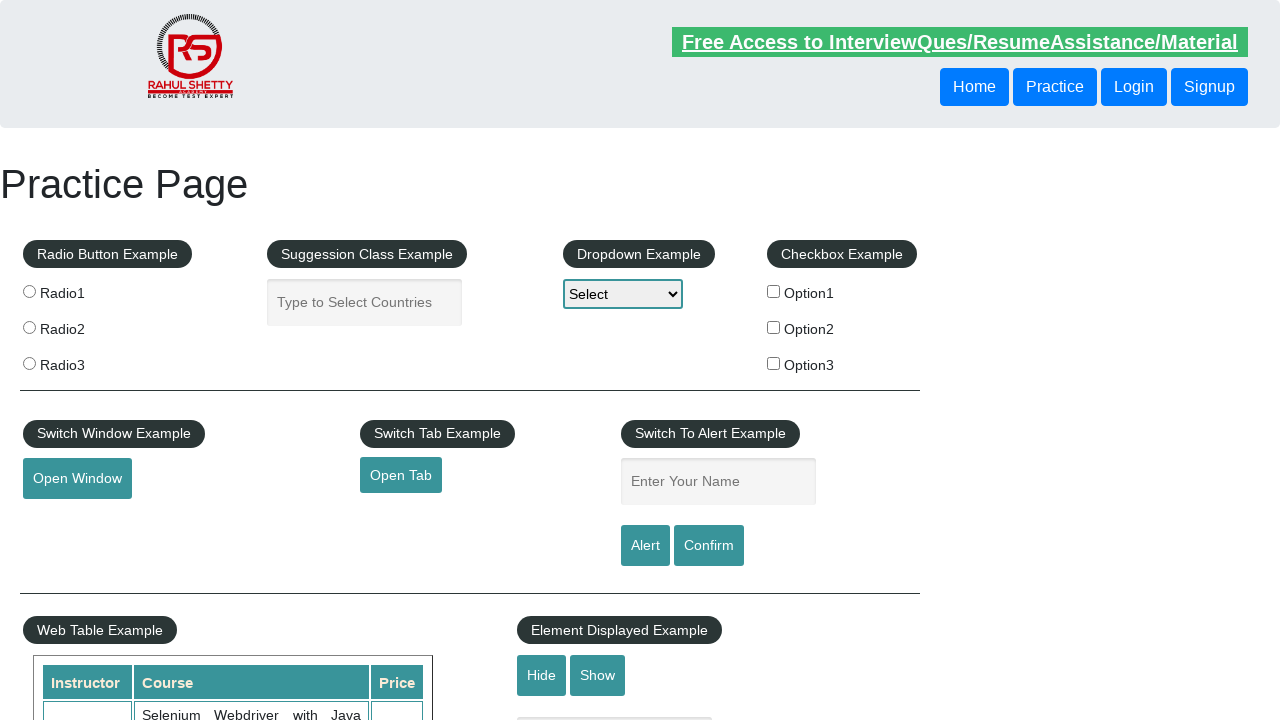

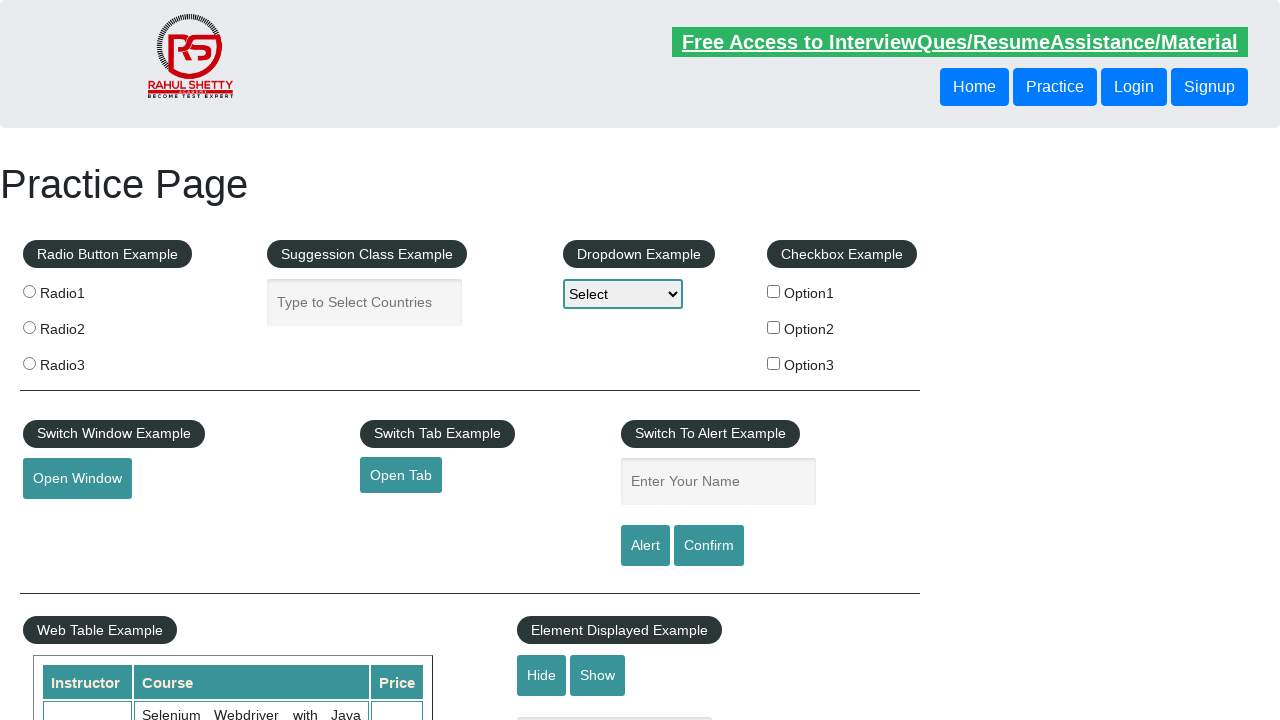